Tests scrollIntoView functionality by scrolling a search input element into view and verifying scroll position

Starting URL: http://guinea-pig.webdriver.io

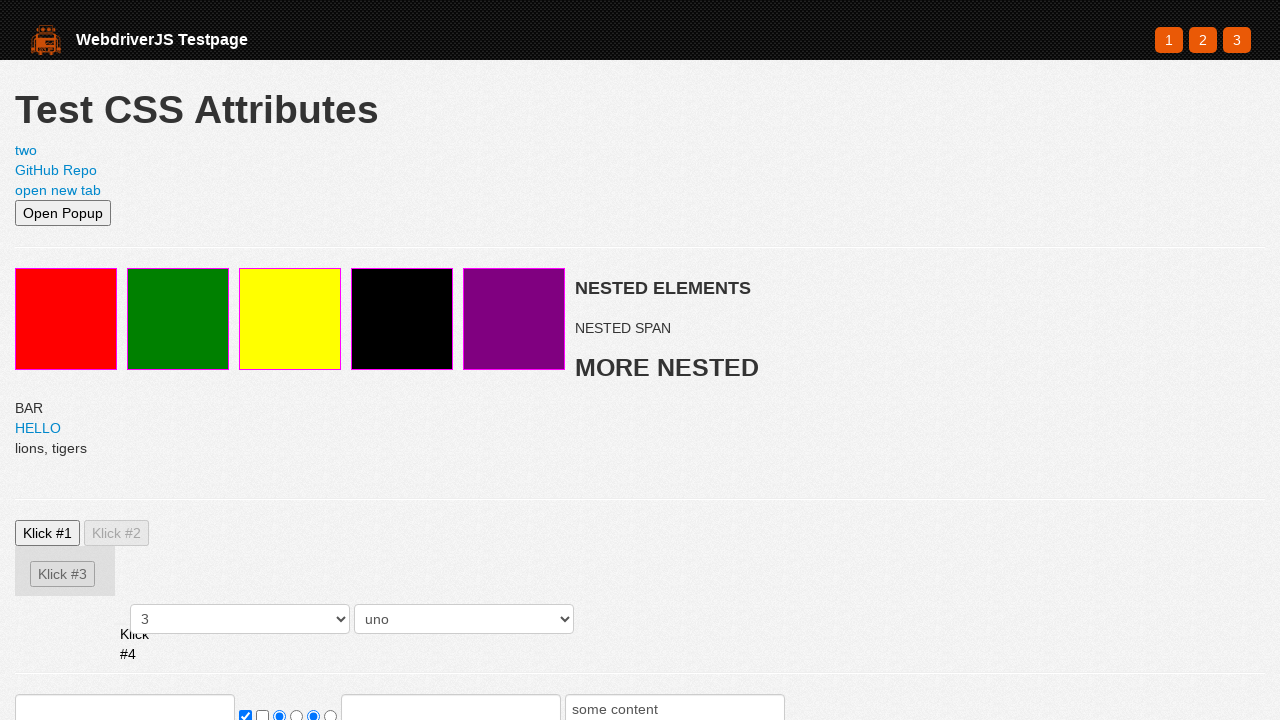

Set viewport size to 500x500
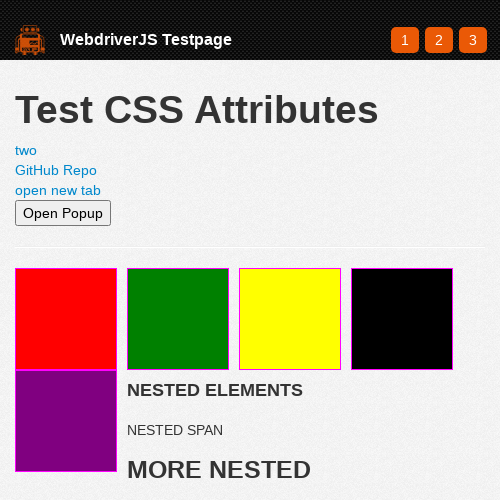

Located search input element
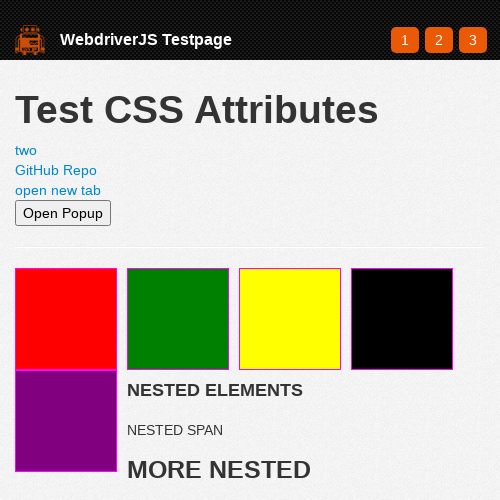

Scrolled search input into view using scrollIntoView
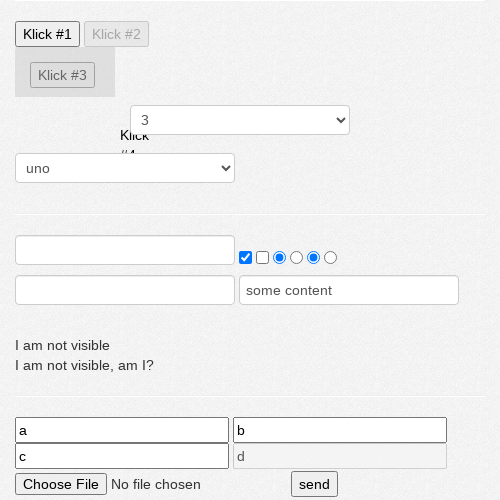

Retrieved current scroll Y position
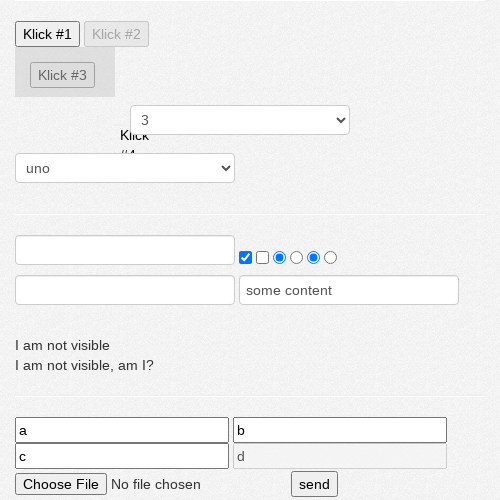

Verified scroll position is at or below top of page
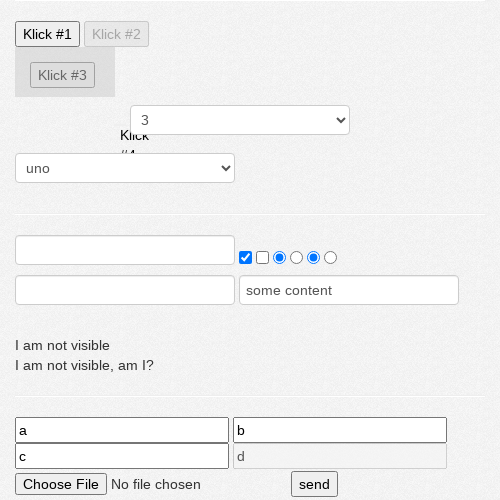

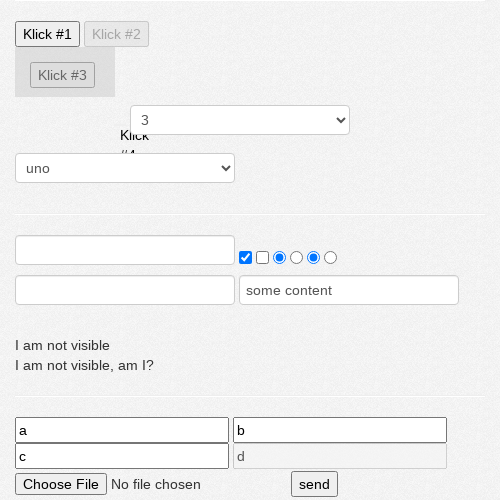